Tests pasting text from clipboard into the title input field

Starting URL: https://labasse.github.io/fruits/portrait.html

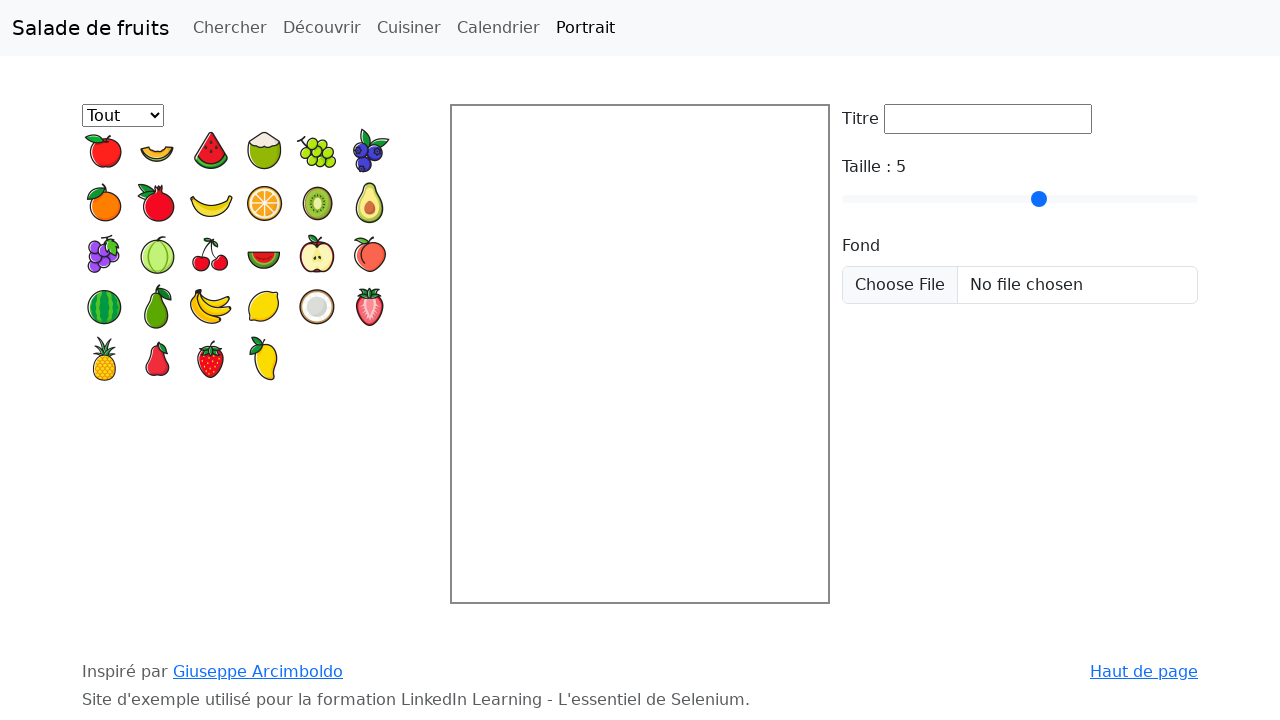

Filled title input field with 'Hommage à Arcimboldo' on input[name='titre']
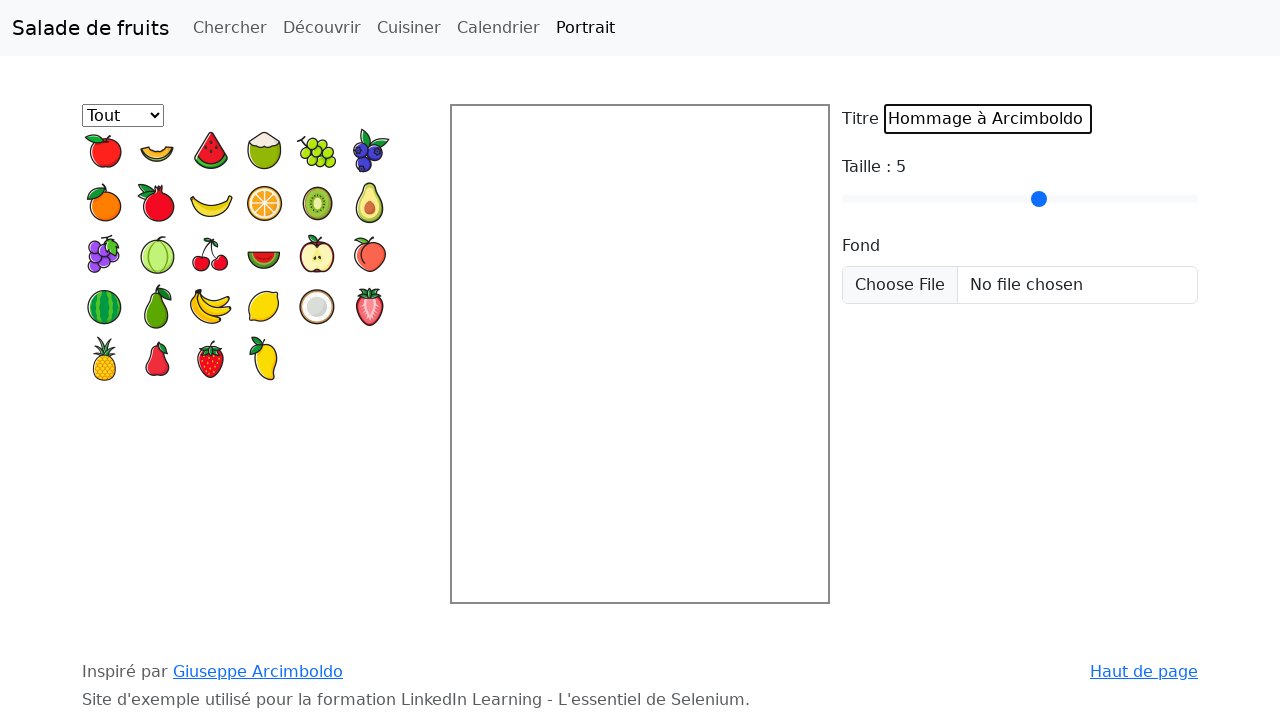

Verified title field contains the correct value 'Hommage à Arcimboldo'
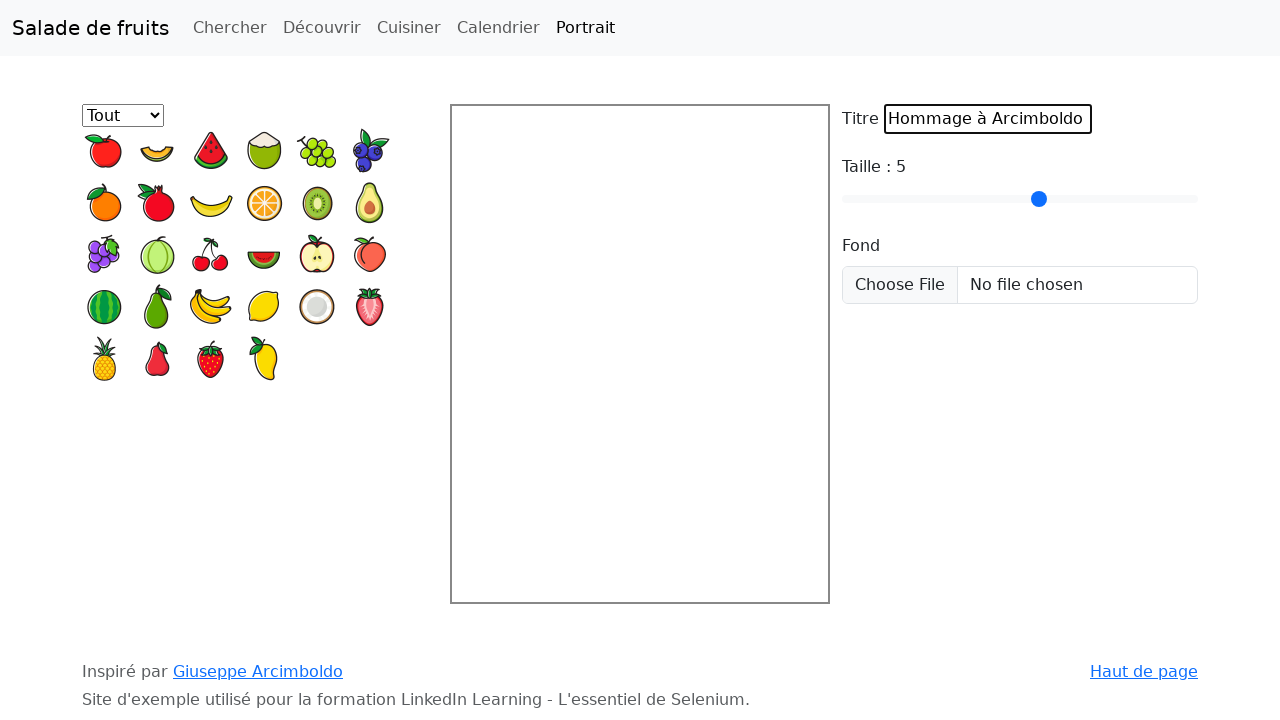

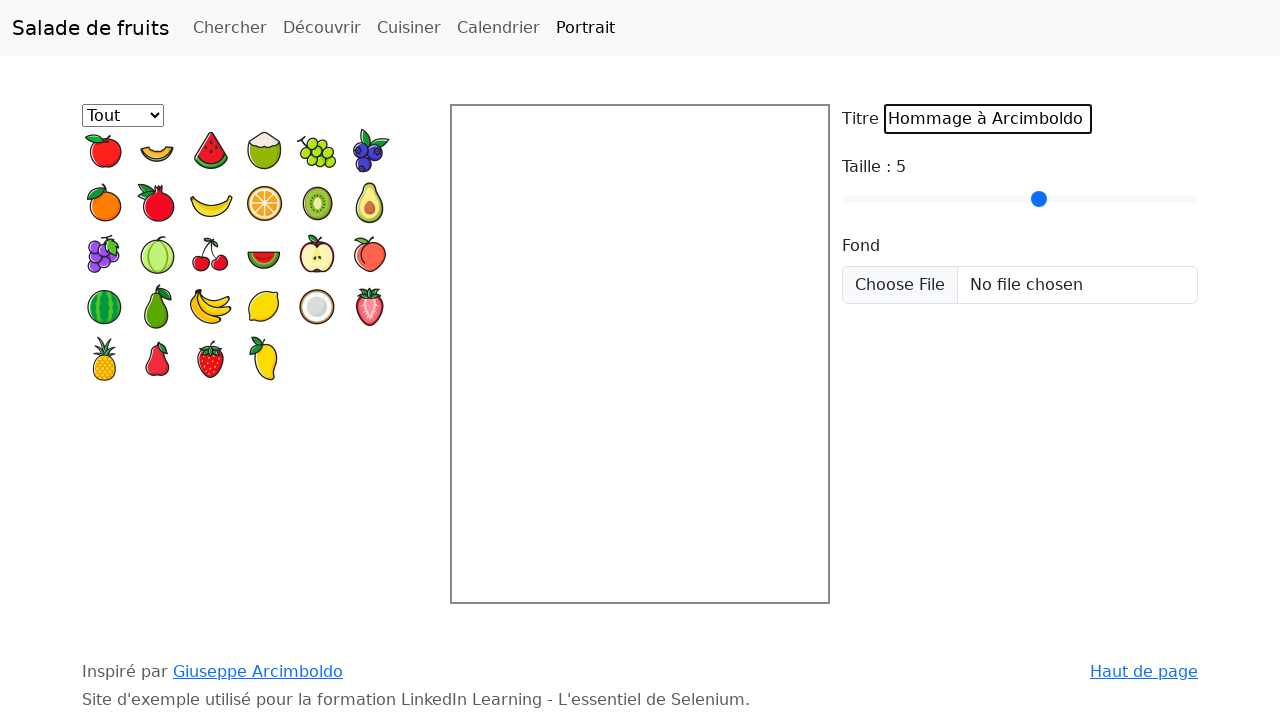